Tests email validation by entering various invalid email formats and verifying error states

Starting URL: https://demoqa.com/elements

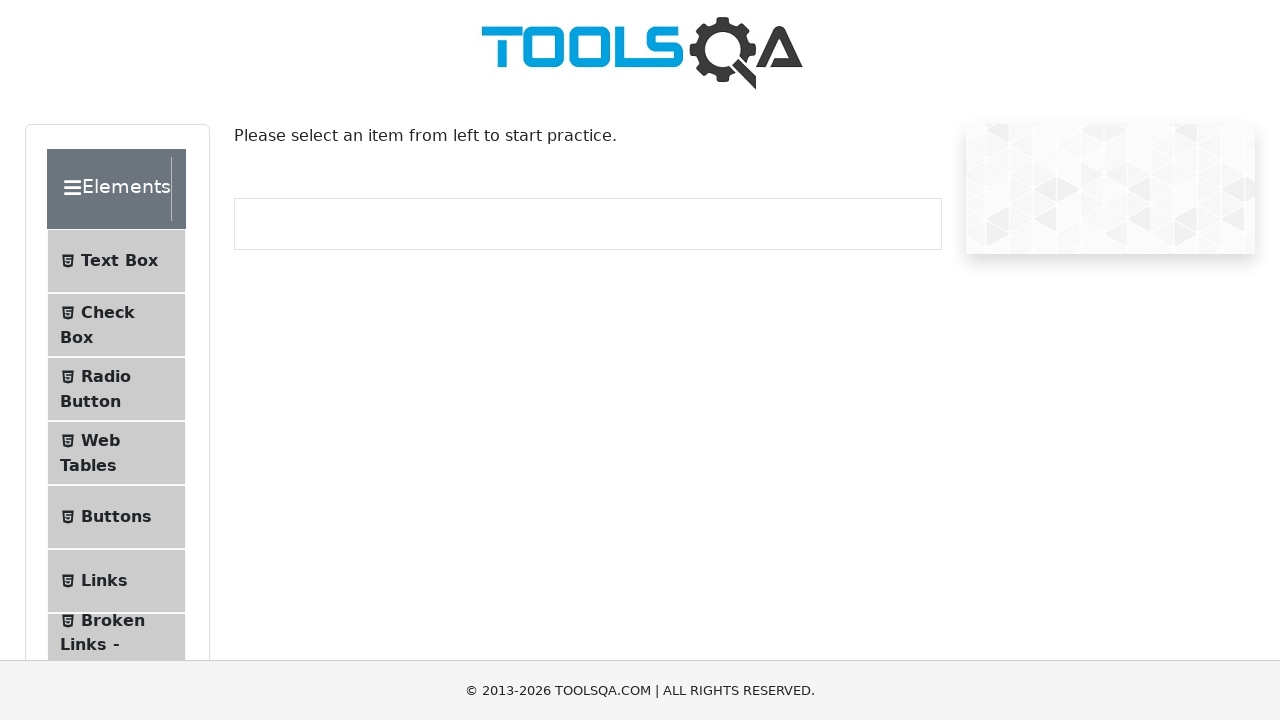

Clicked on Text Box menu item at (116, 261) on li >> internal:has-text="Text Box"i
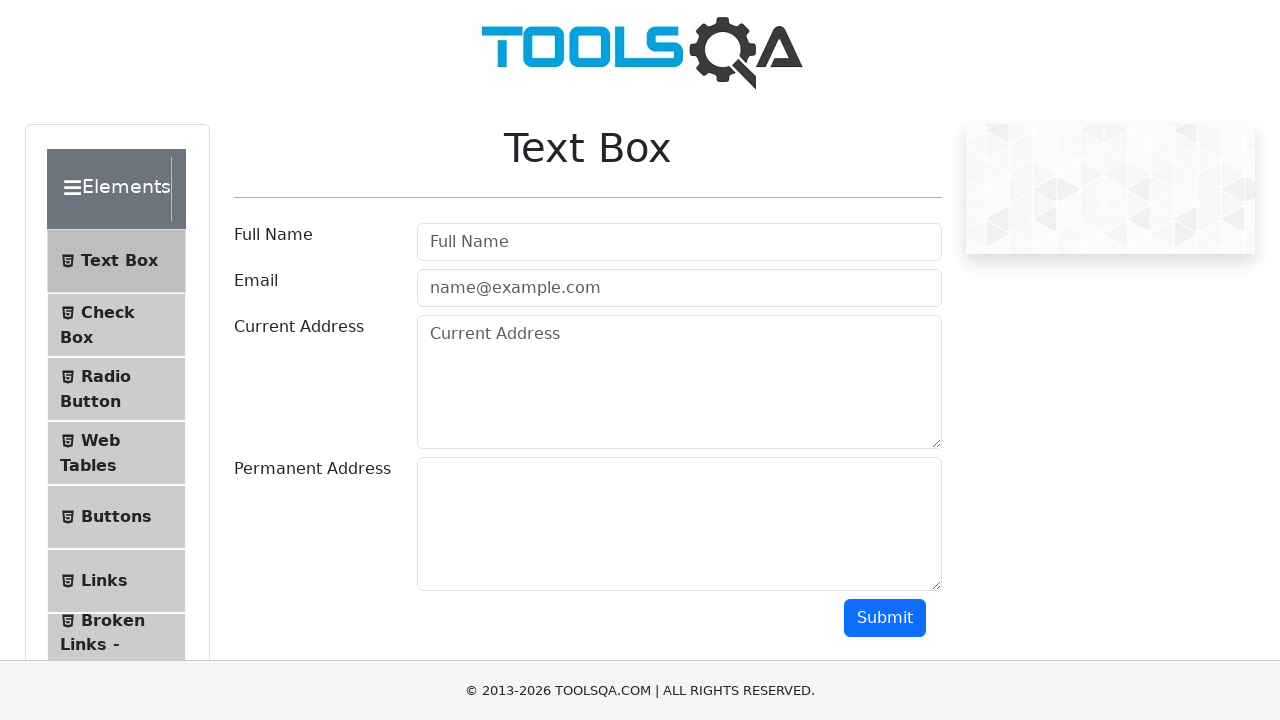

Entered invalid email 'test' in email field on internal:attr=[placeholder="name@example.com"i]
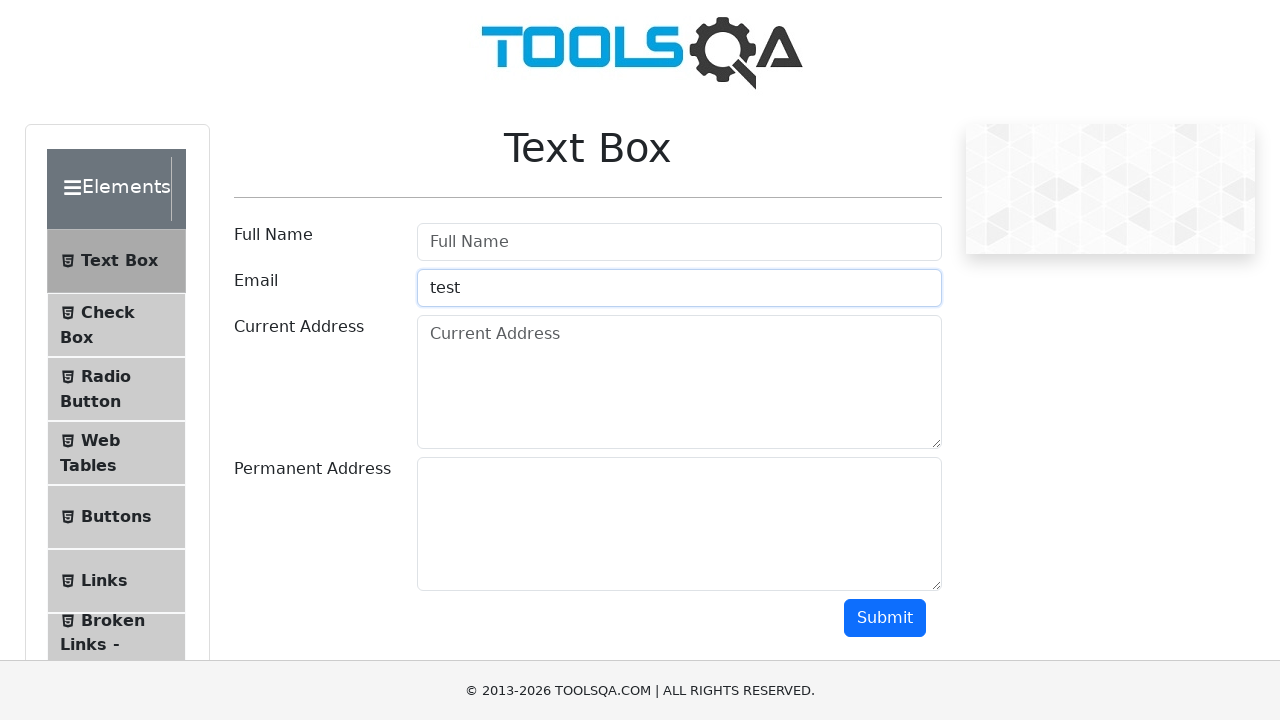

Clicked Submit button for invalid email 'test' at (885, 618) on internal:role=button[name="Submit"i]
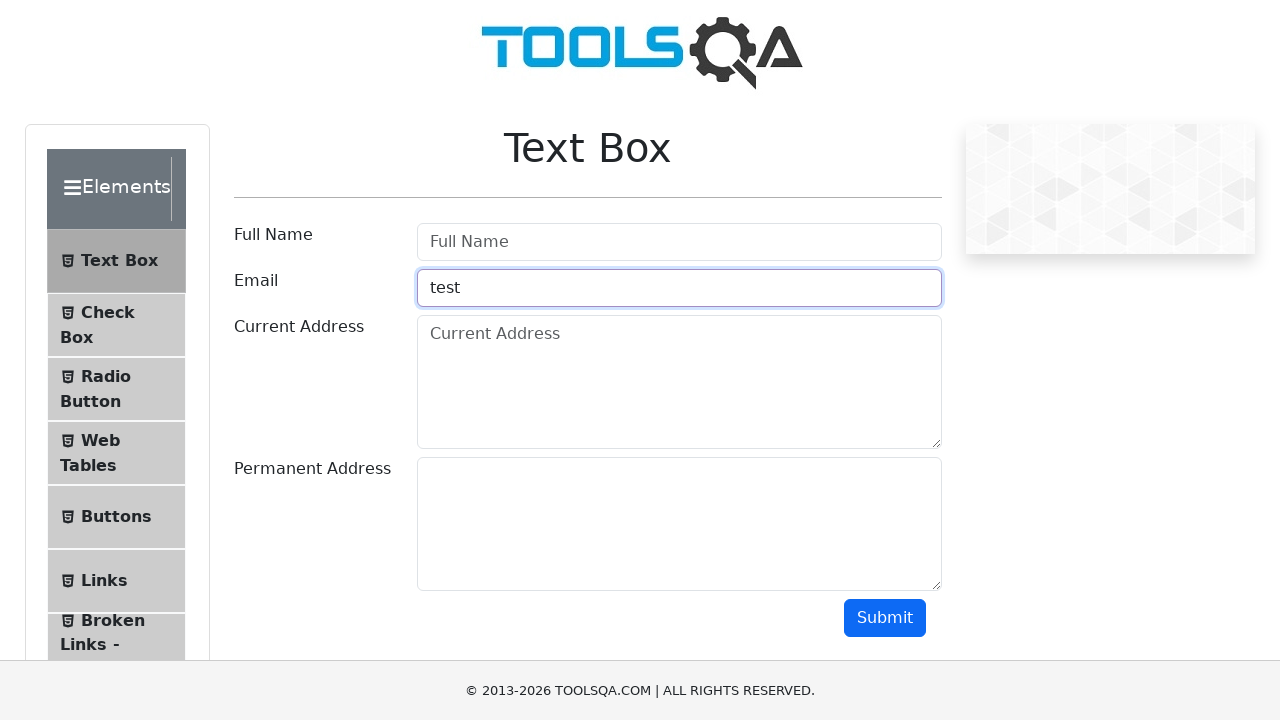

Entered invalid email 'test@' in email field on internal:attr=[placeholder="name@example.com"i]
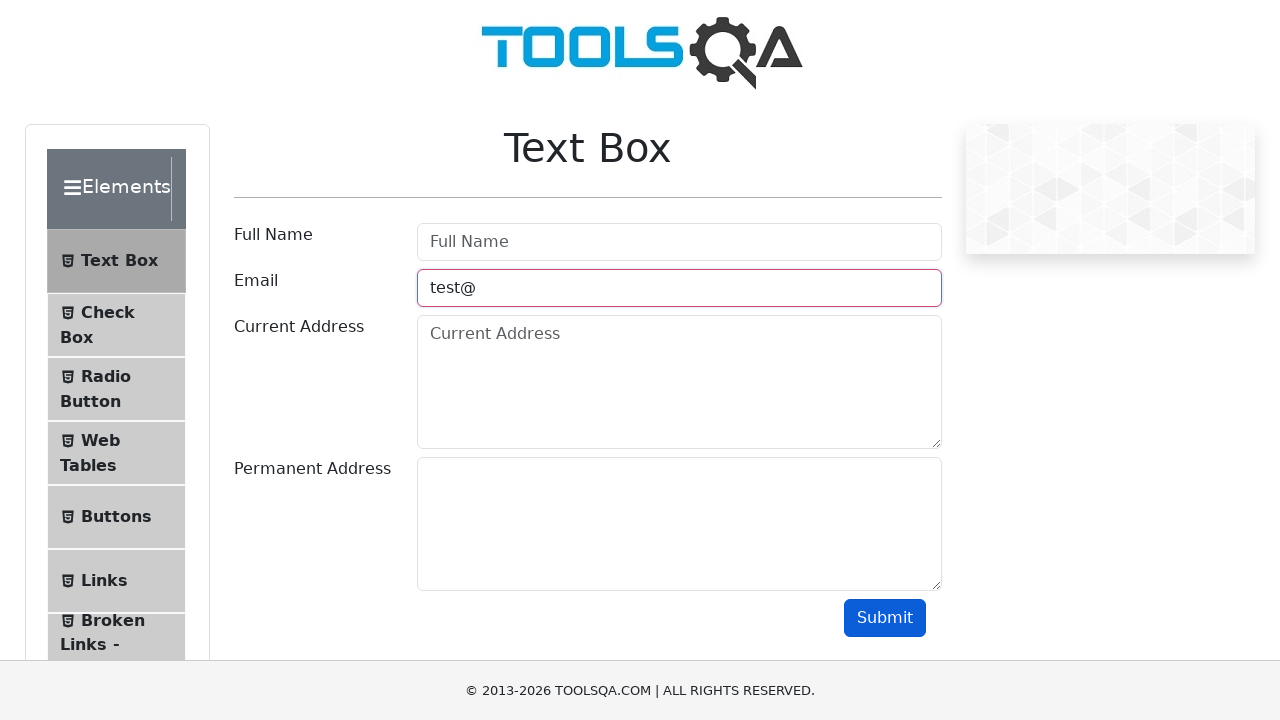

Clicked Submit button for invalid email 'test@' at (885, 618) on internal:role=button[name="Submit"i]
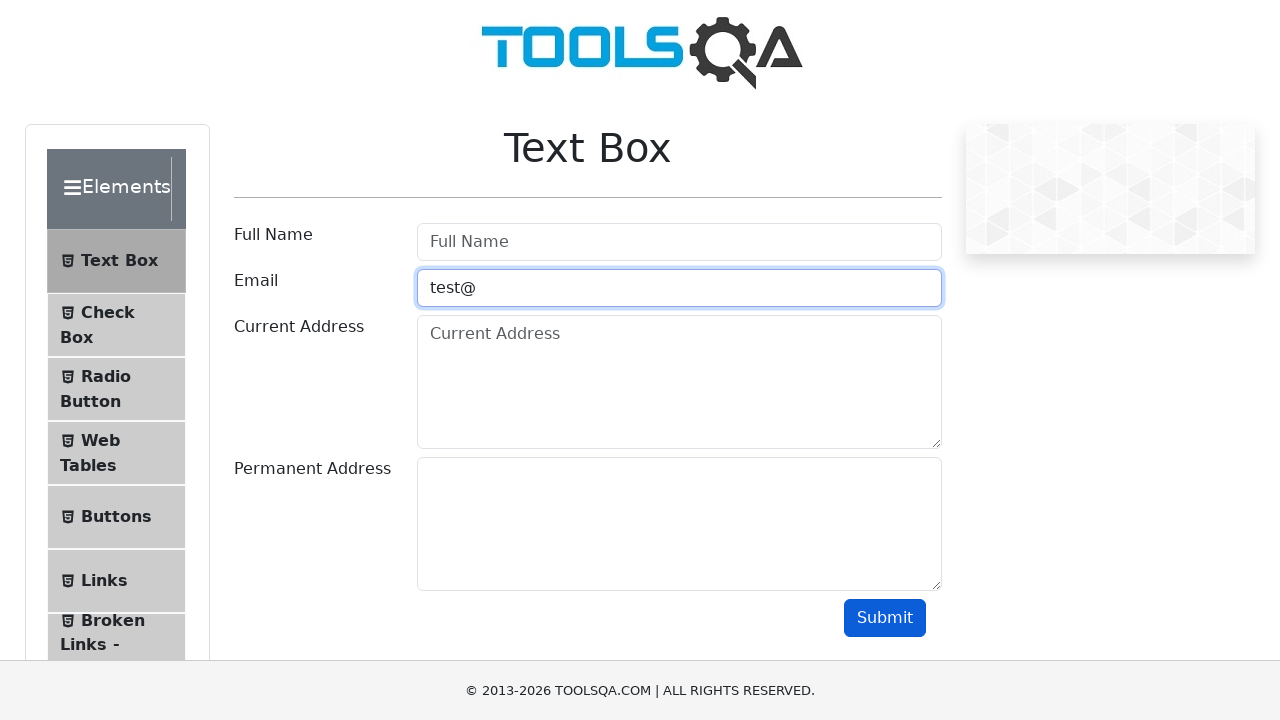

Entered invalid email 'test@test' in email field on internal:attr=[placeholder="name@example.com"i]
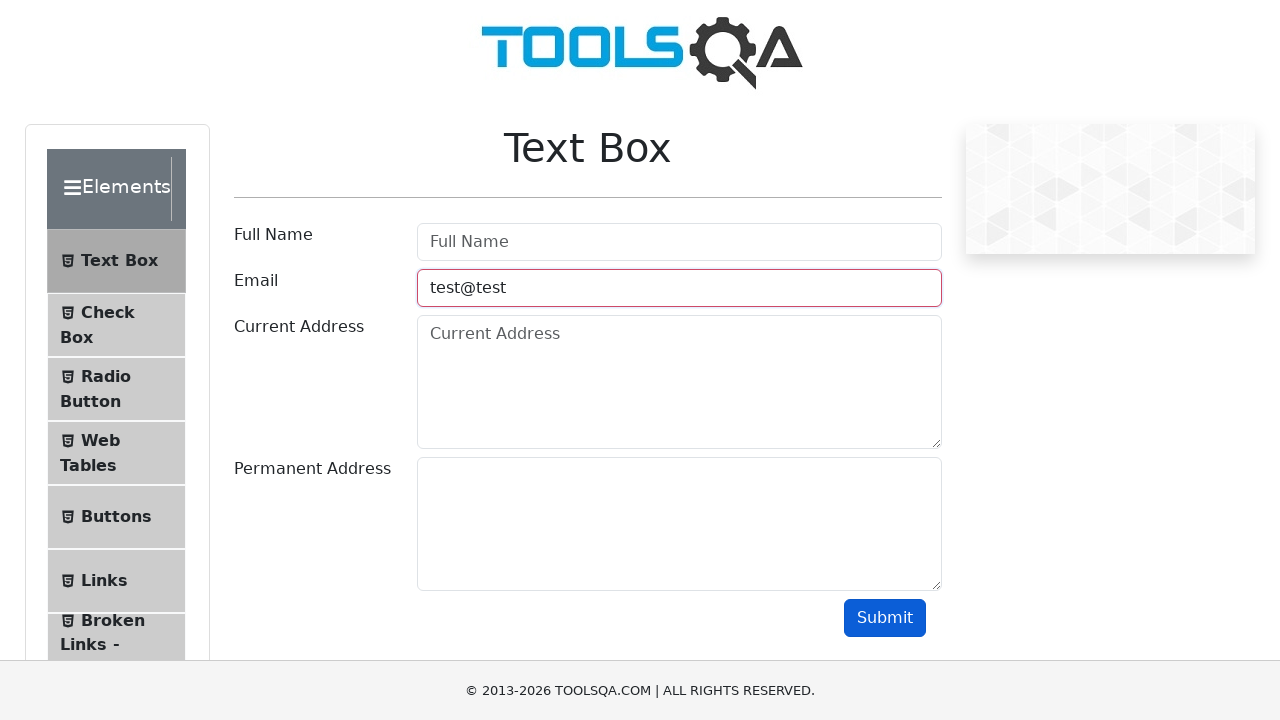

Clicked Submit button for invalid email 'test@test' at (885, 618) on internal:role=button[name="Submit"i]
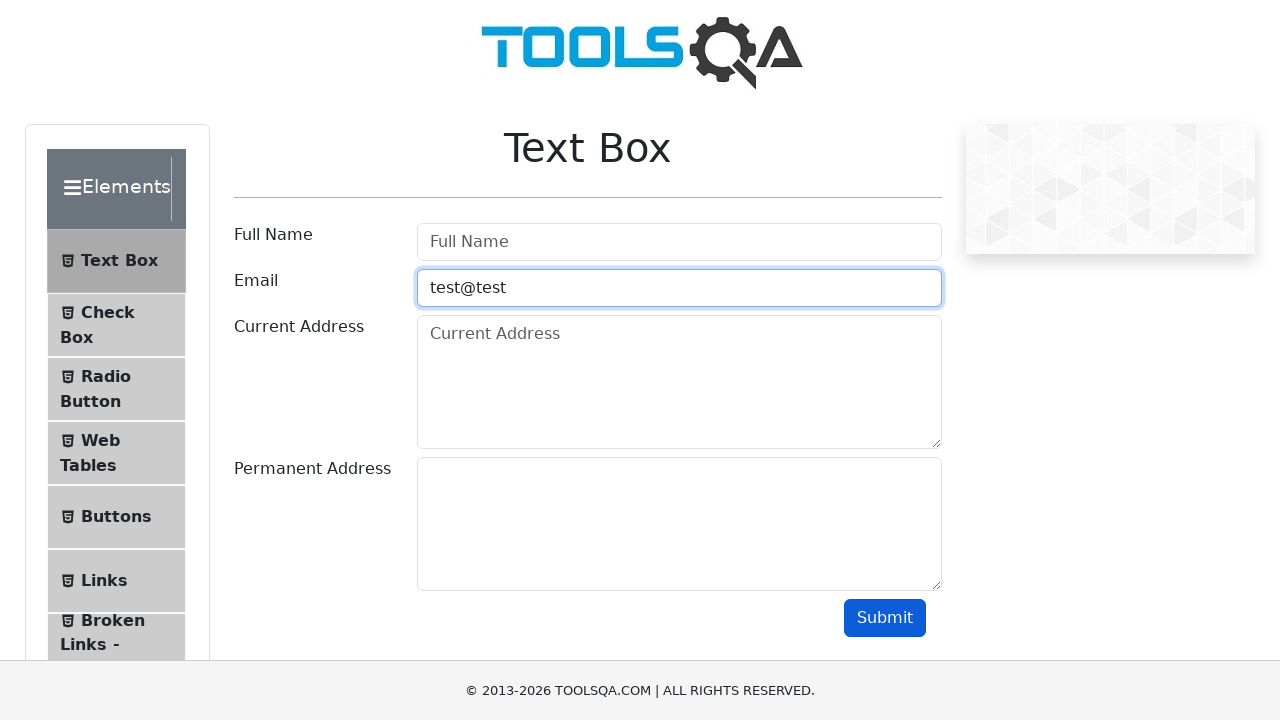

Entered invalid email 'test@test.test' in email field on internal:attr=[placeholder="name@example.com"i]
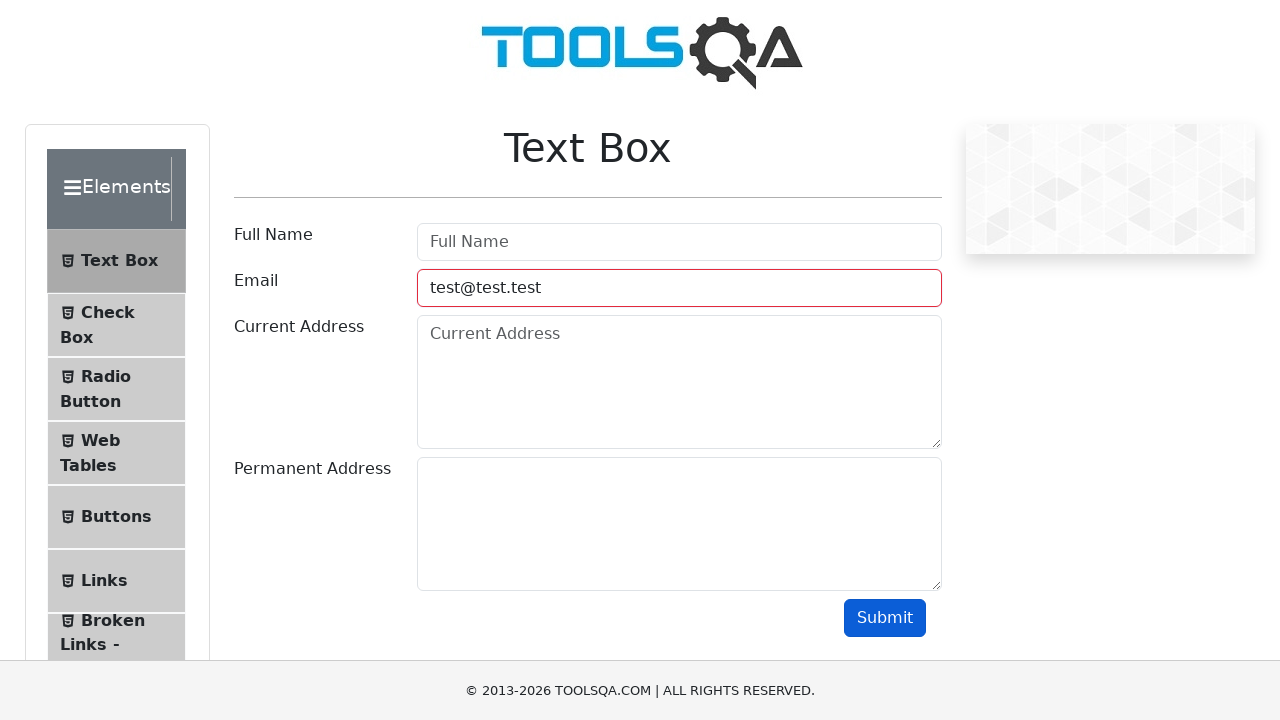

Clicked Submit button for invalid email 'test@test.test' at (885, 618) on internal:role=button[name="Submit"i]
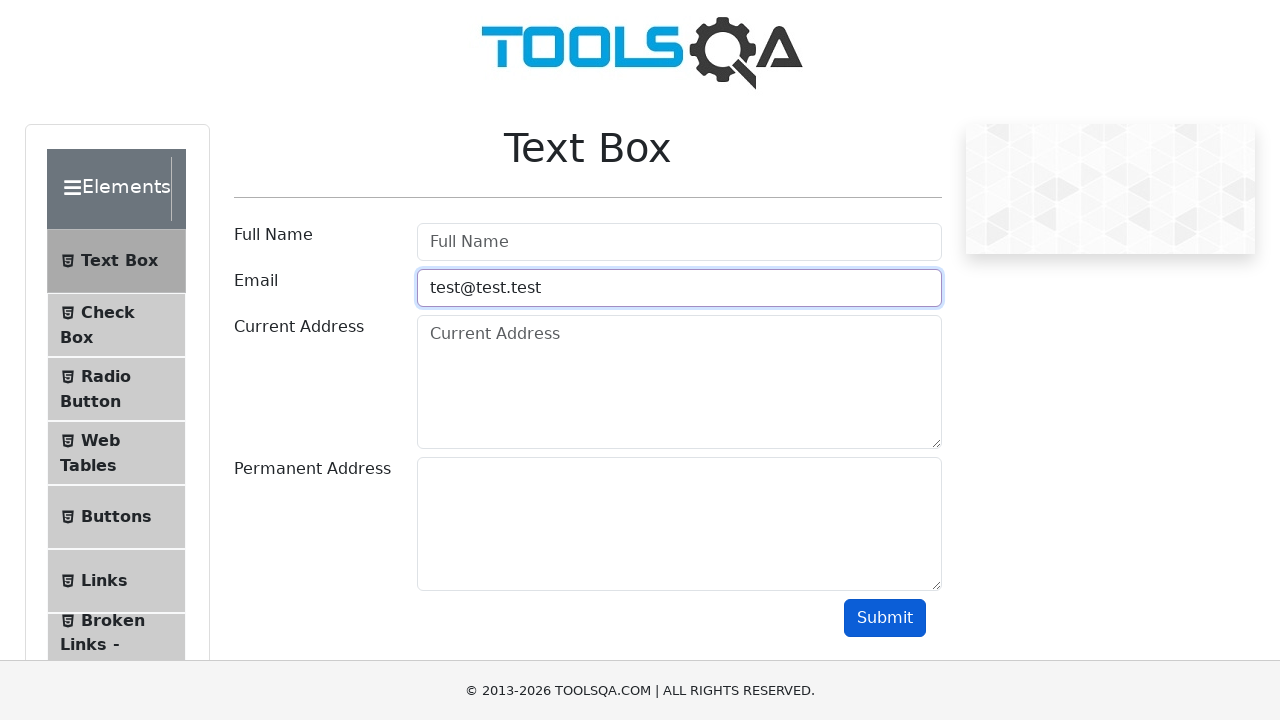

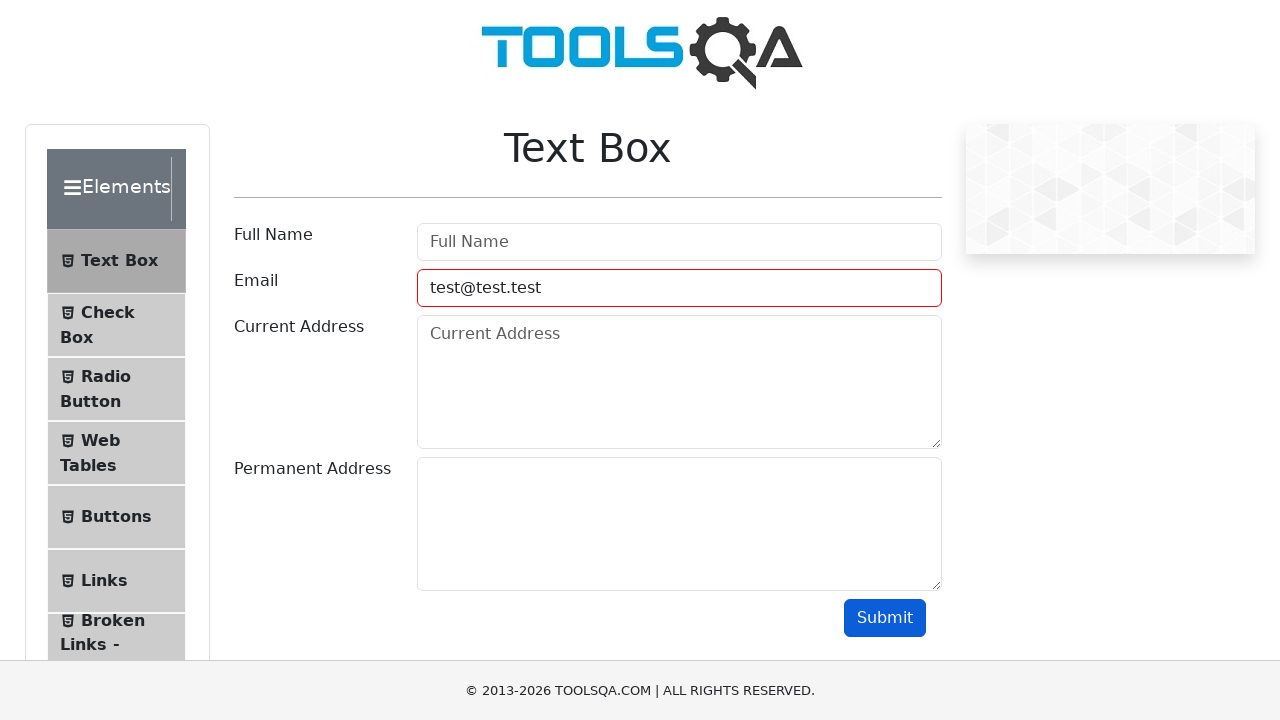